Tests search functionality on Erarta museum website by clicking search icon, entering a query, and verifying search results

Starting URL: https://www.erarta.com

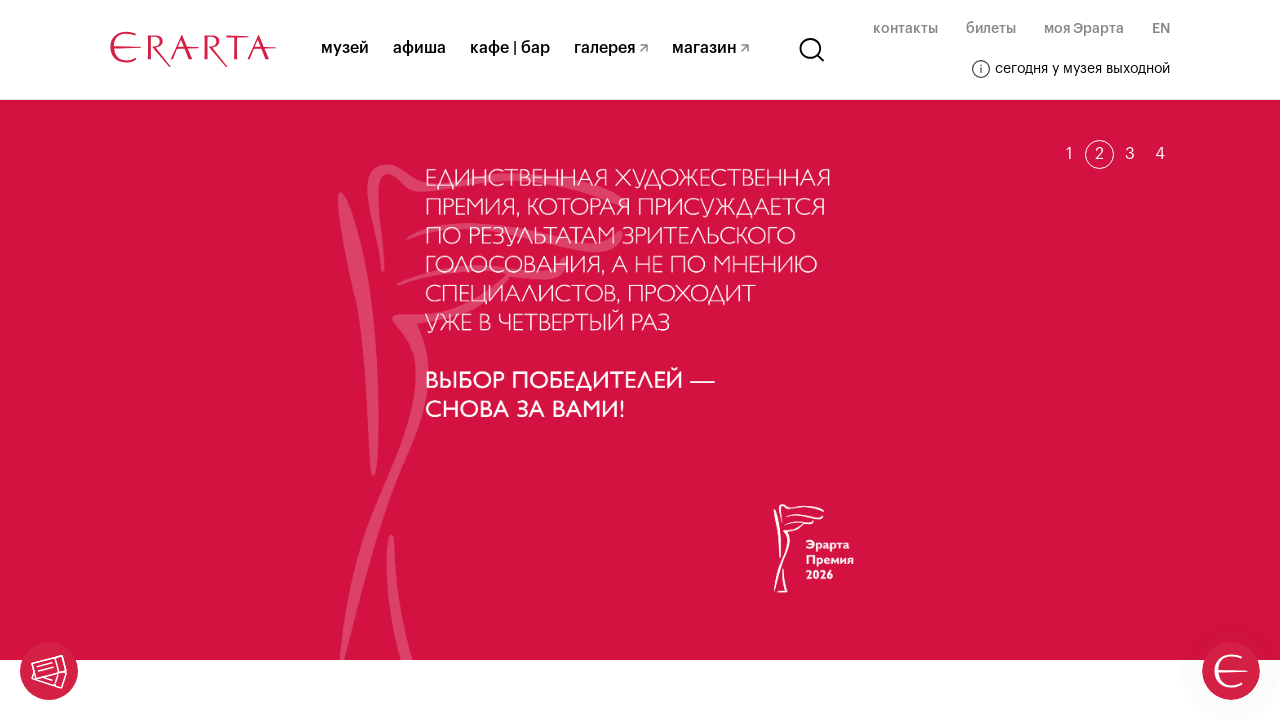

Waited for page to fully load (4 seconds)
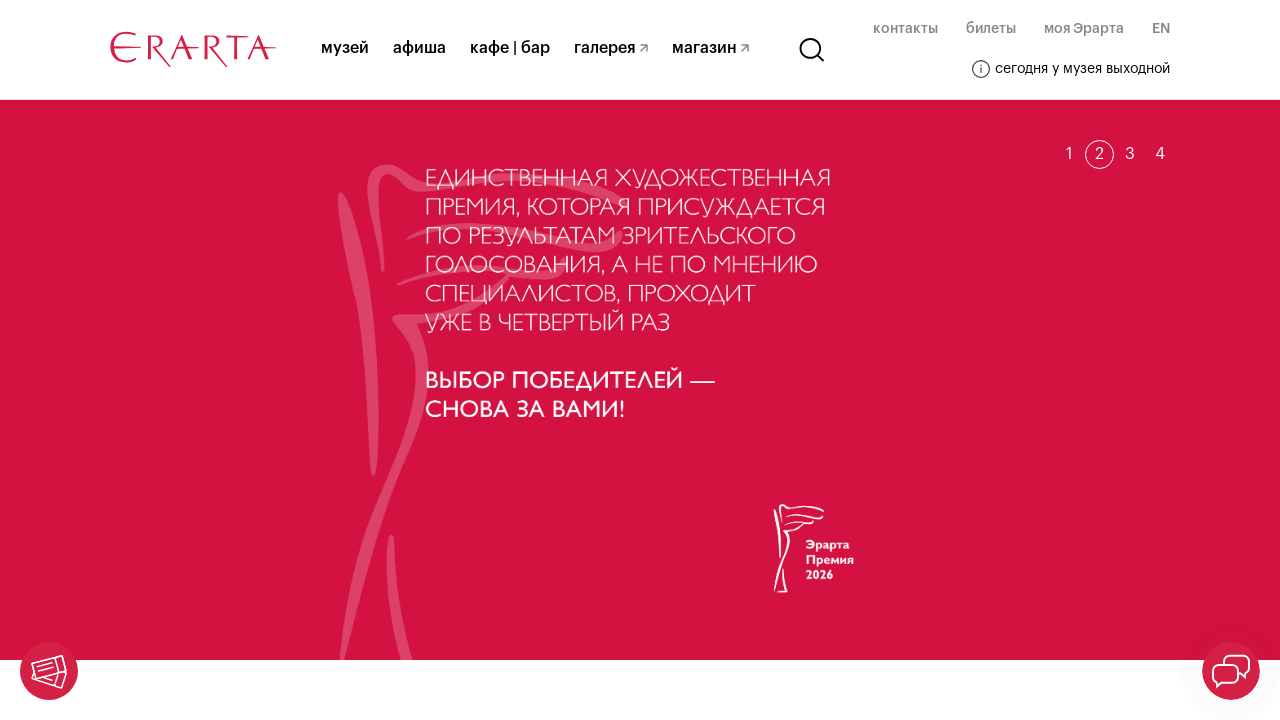

Clicked search icon at (812, 50) on svg.header__search-svg
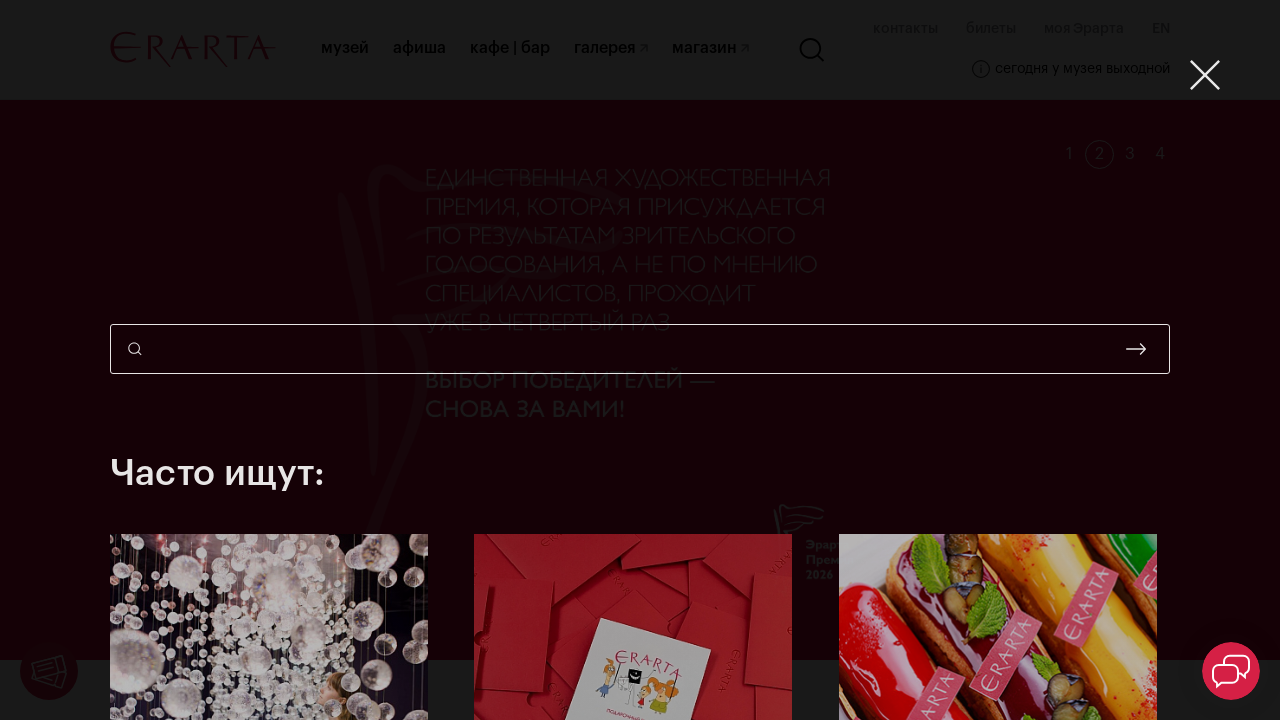

Entered search query 'весна' in search field on input.search-popup__input
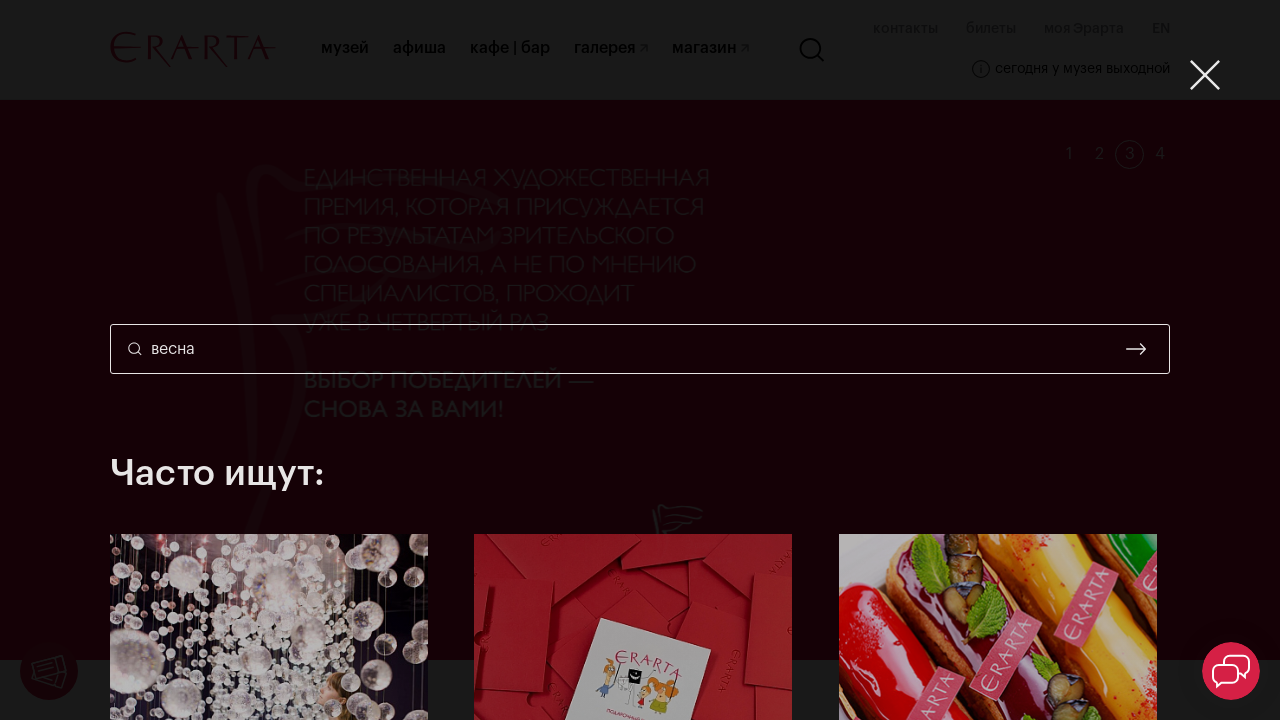

Waited for 1 second before submitting search
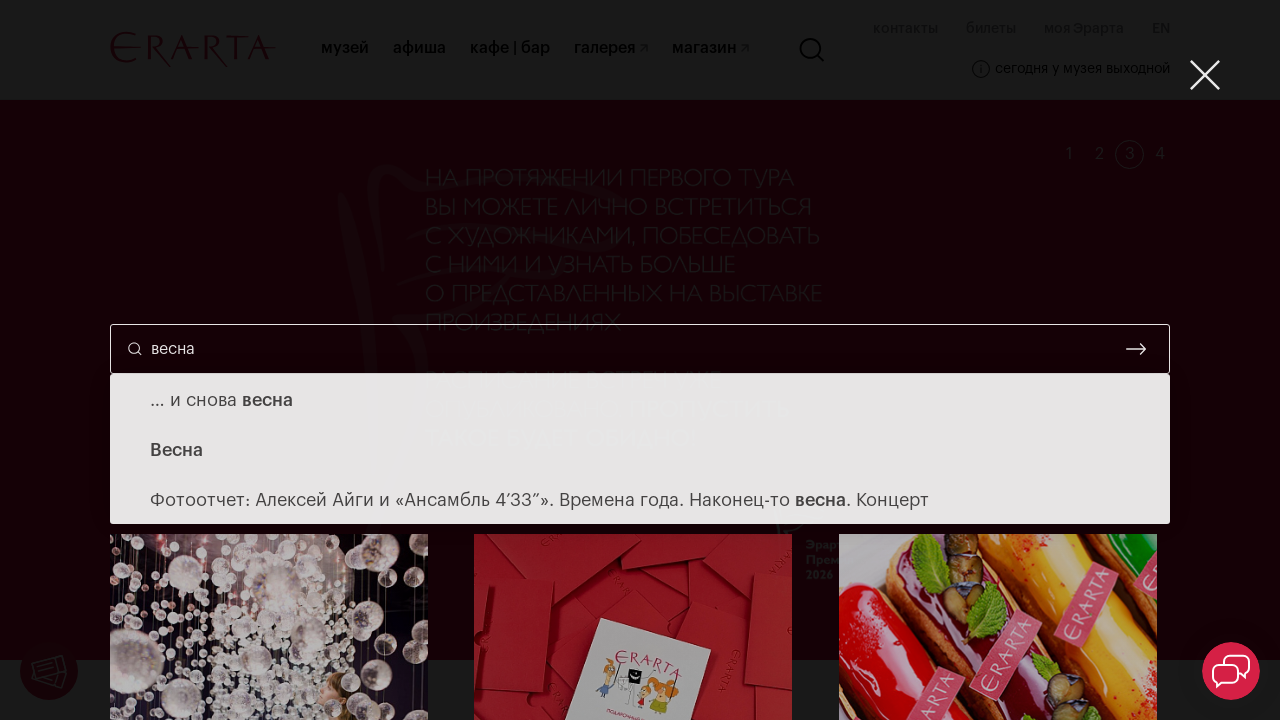

Clicked search submit button at (1136, 349) on button.search-popup__submit
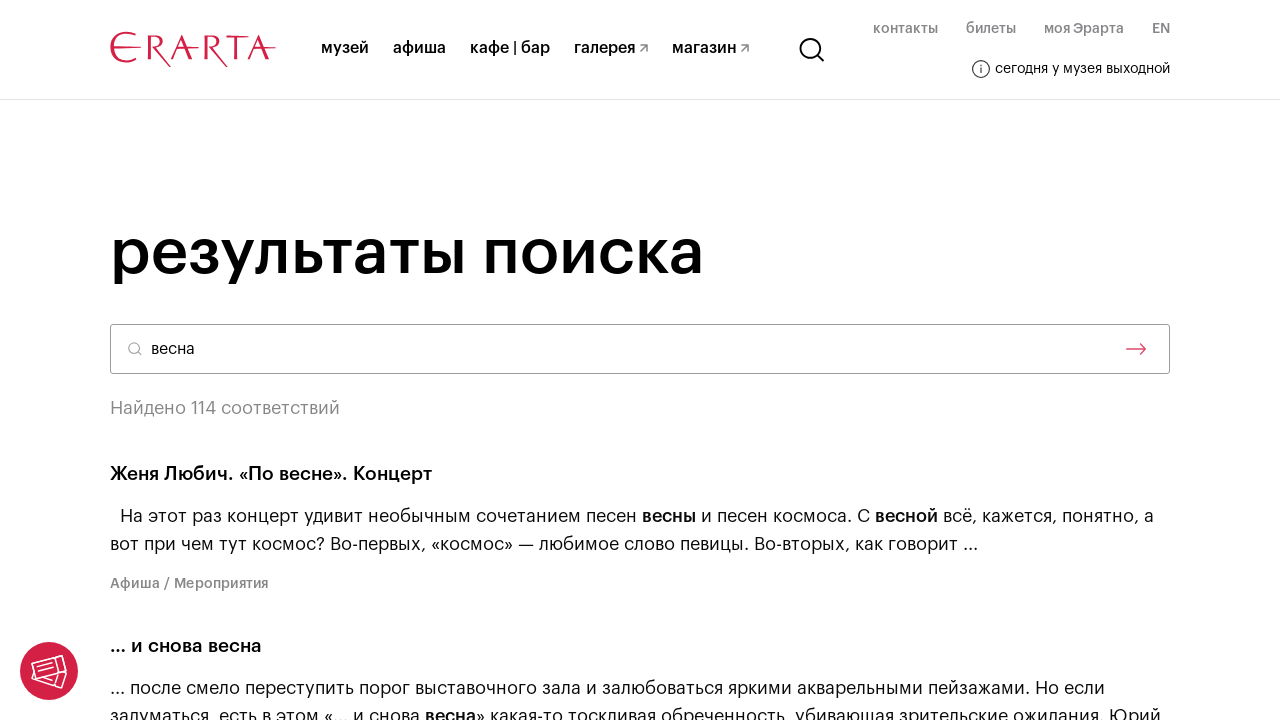

Search results loaded successfully
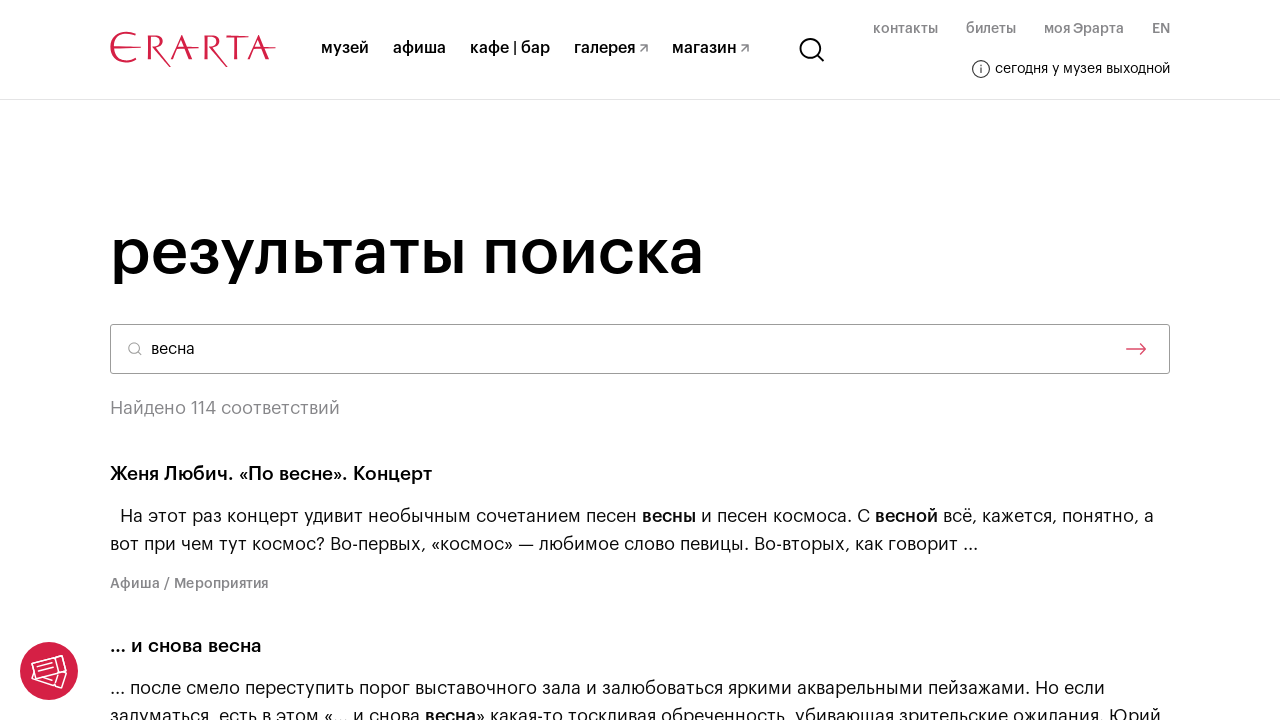

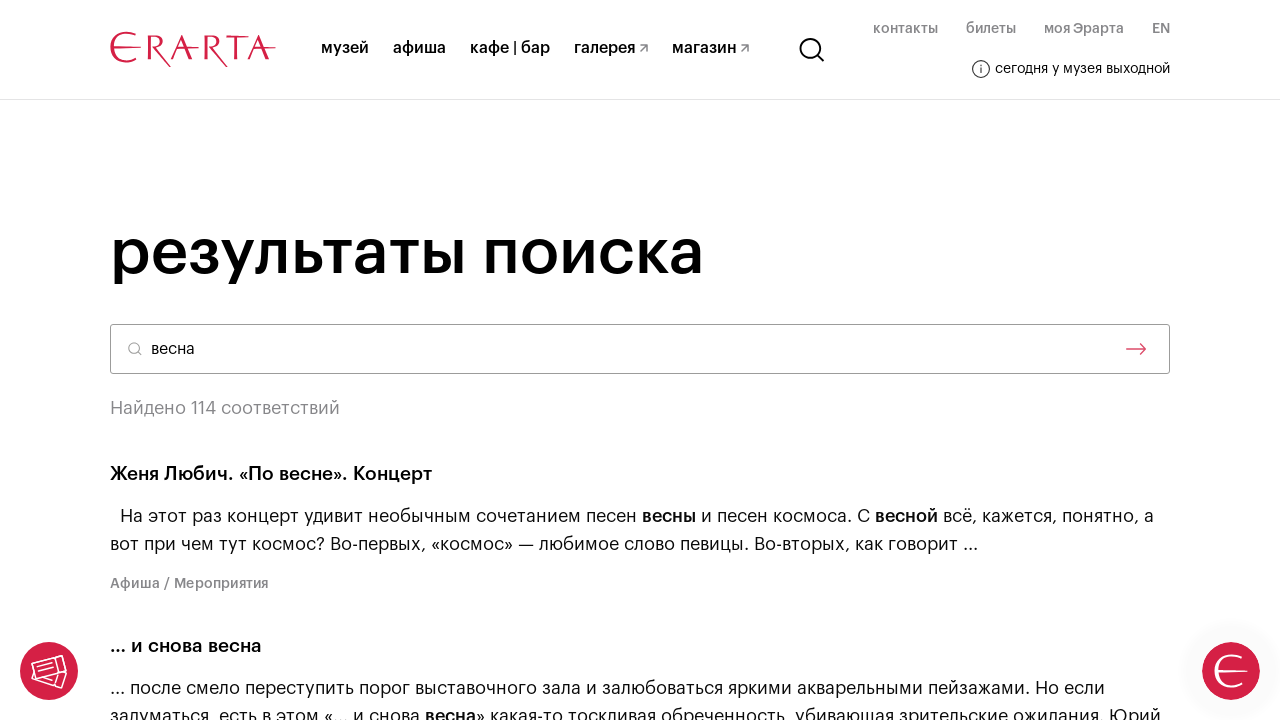